Tests text input field validation when entering more than the maximum allowed characters

Starting URL: https://www.qa-practice.com/elements/input/simple

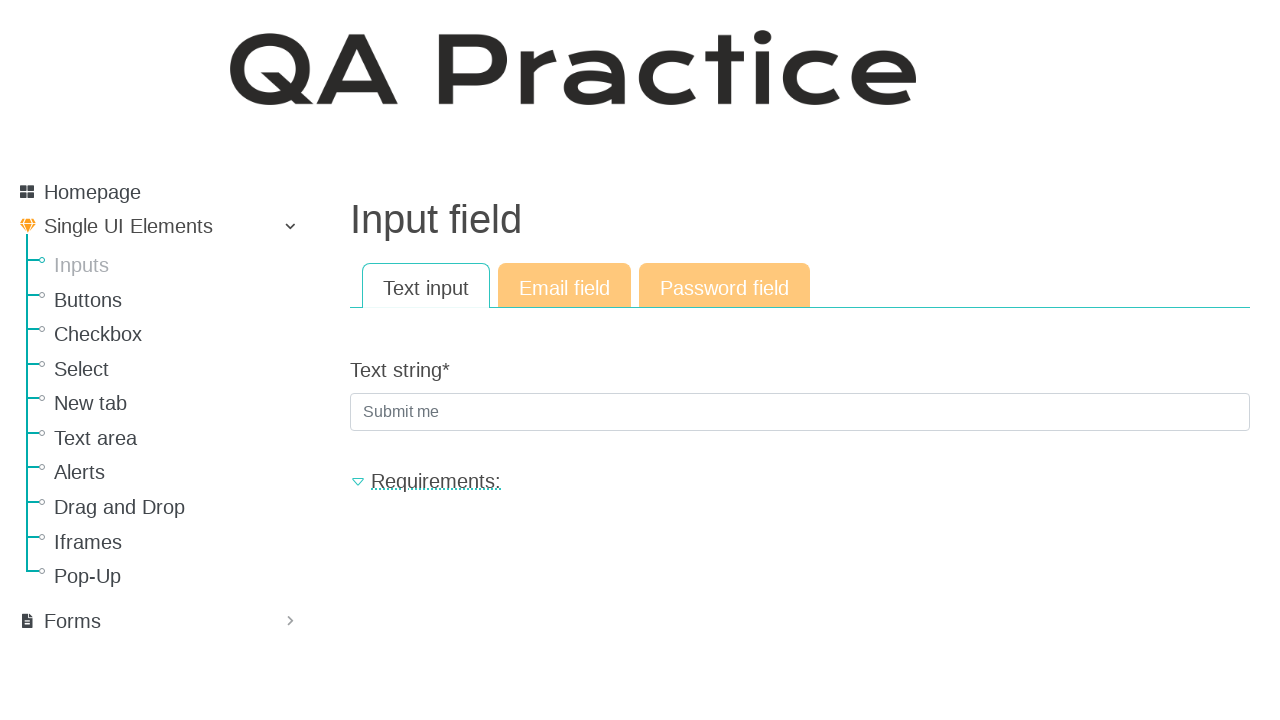

Filled text input field with 31 characters (exceeding 25 character limit) on #id_text_string
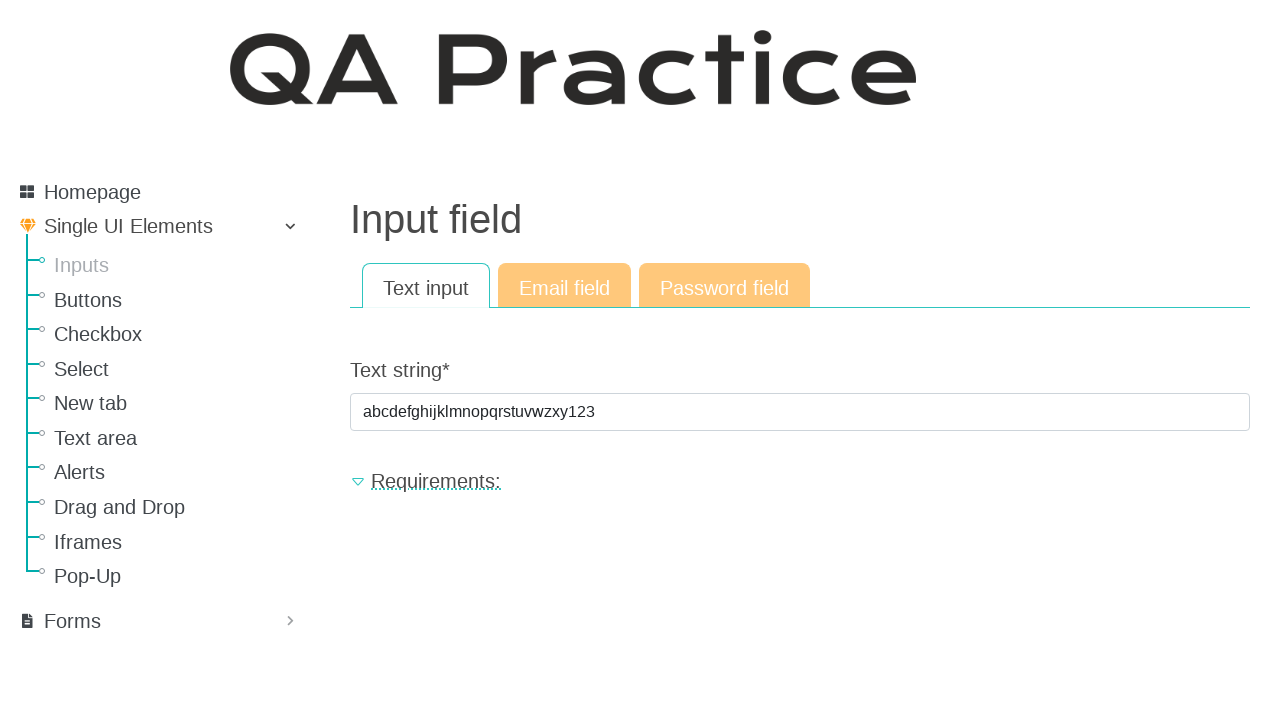

Pressed Enter to submit the form
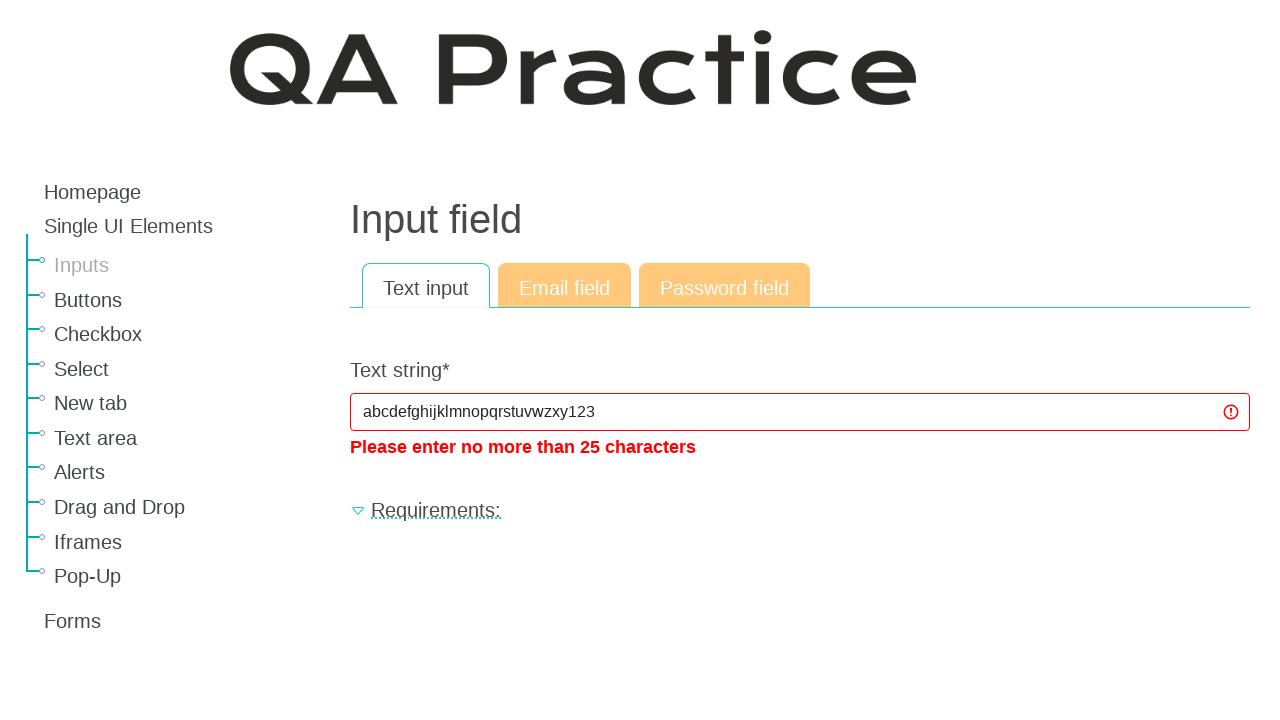

Error message appeared confirming validation failure for exceeding character limit
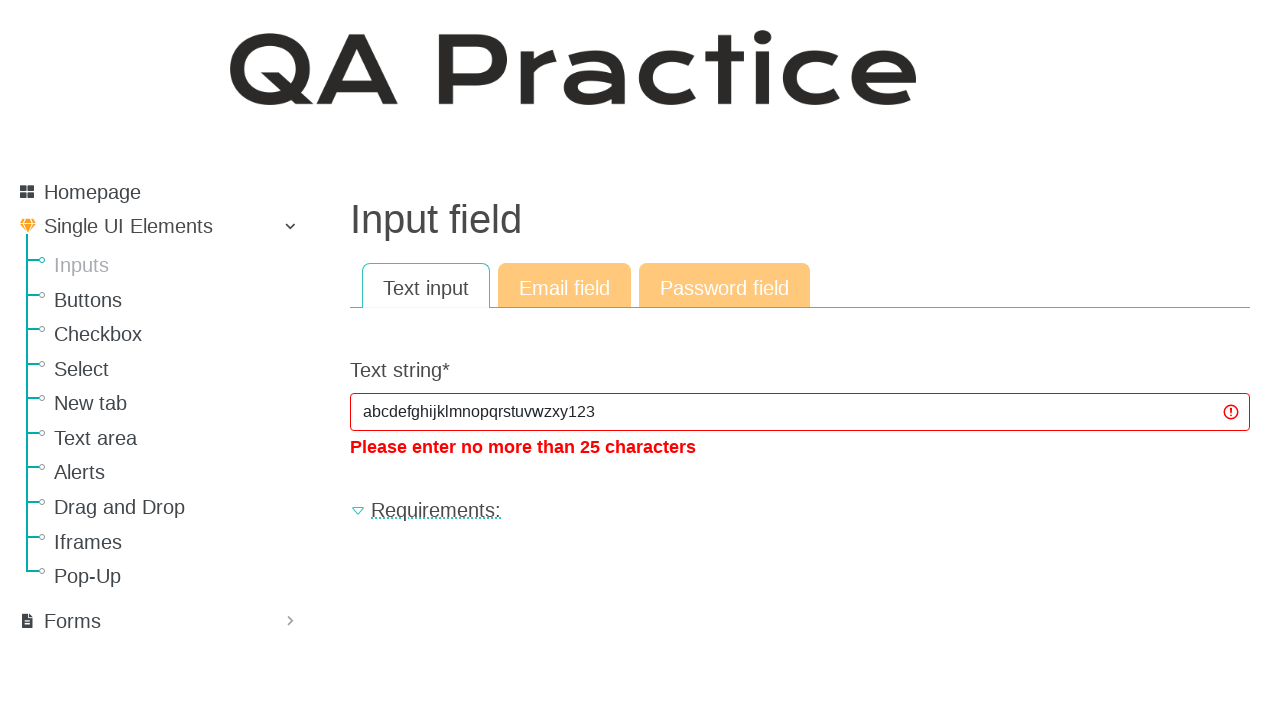

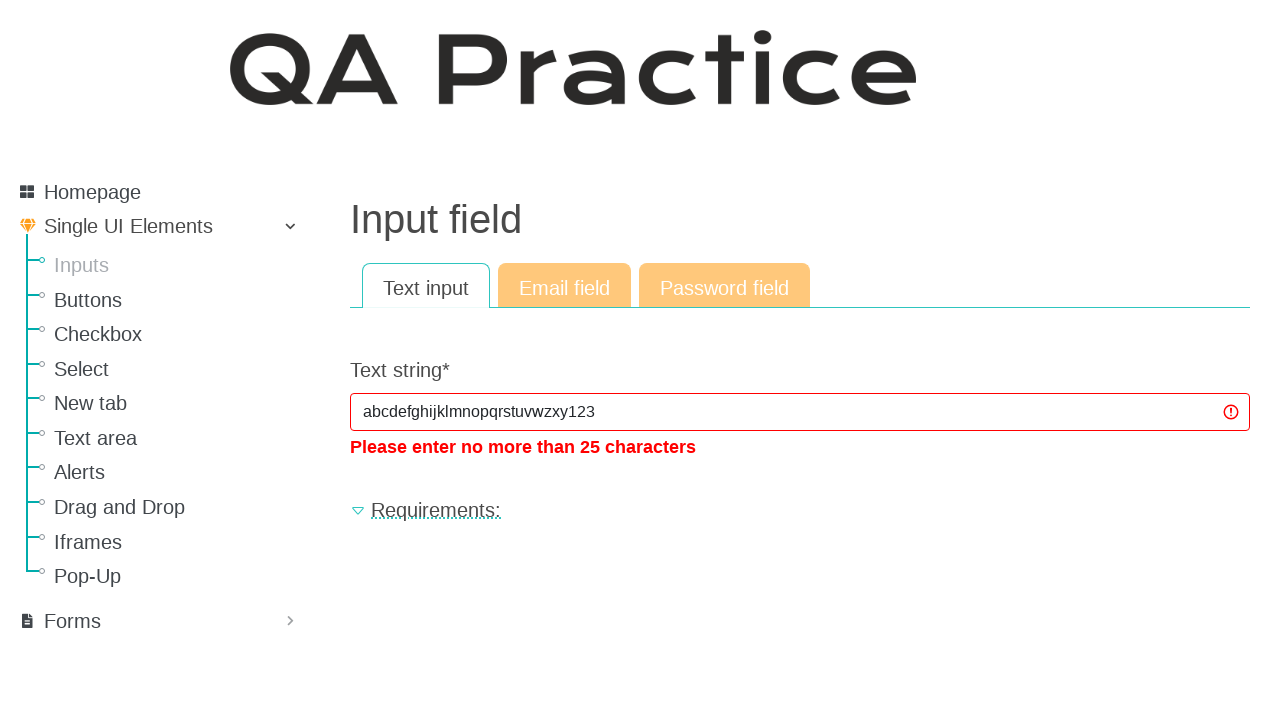